Tests DuckDuckGo search functionality by entering "BrowserStack" as a search query, pressing Enter, and verifying the page title contains the expected search results title.

Starting URL: https://www.duckduckgo.com

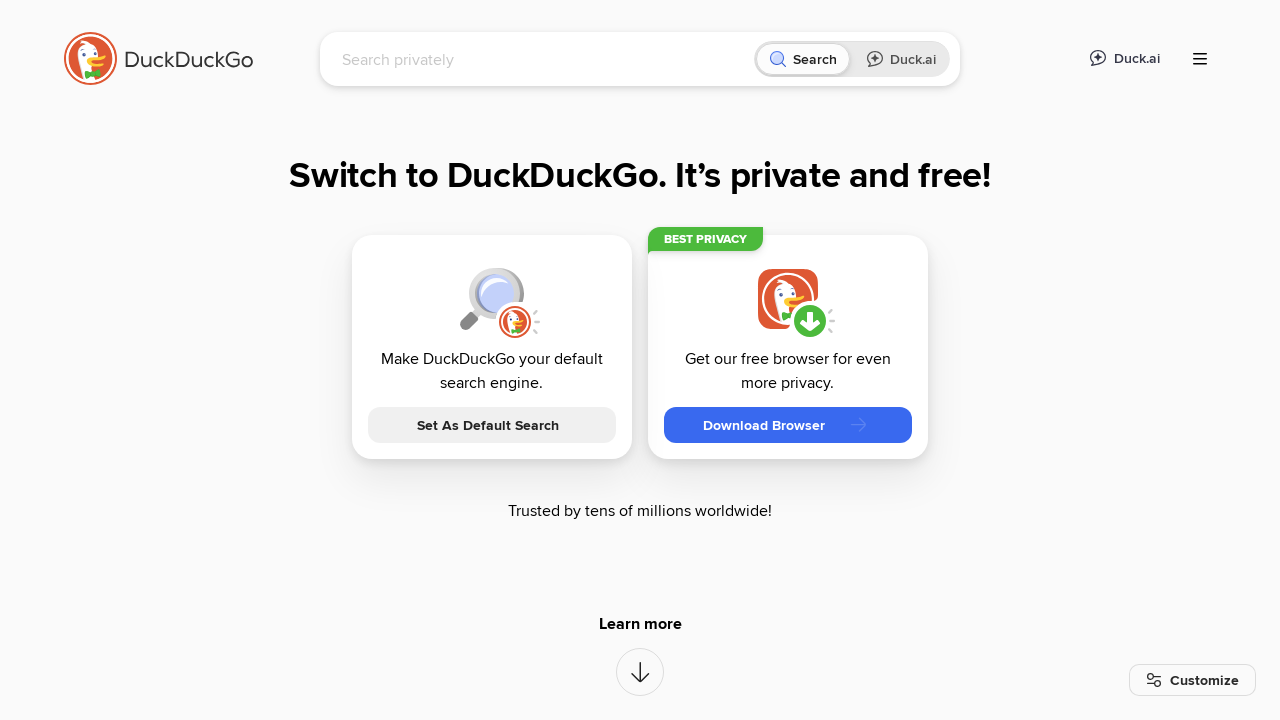

Clicked on the search input field at (544, 59) on [name="q"]
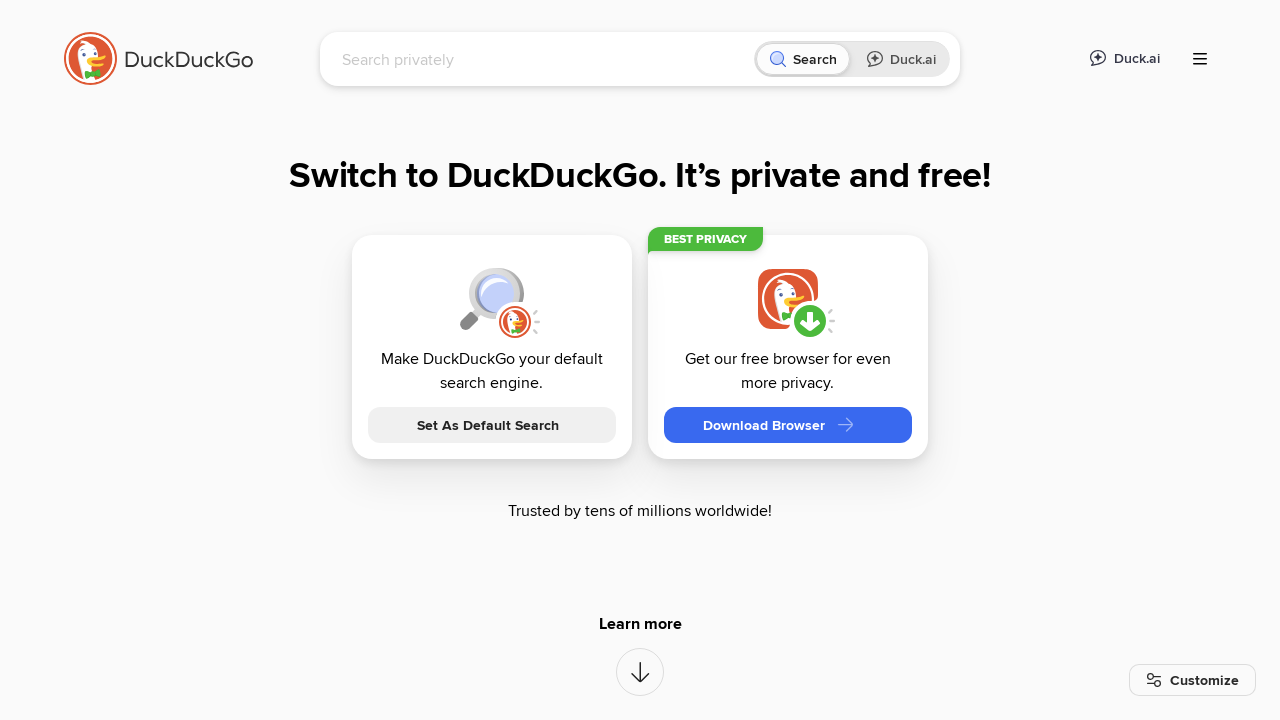

Filled search field with 'BrowserStack' on [name="q"]
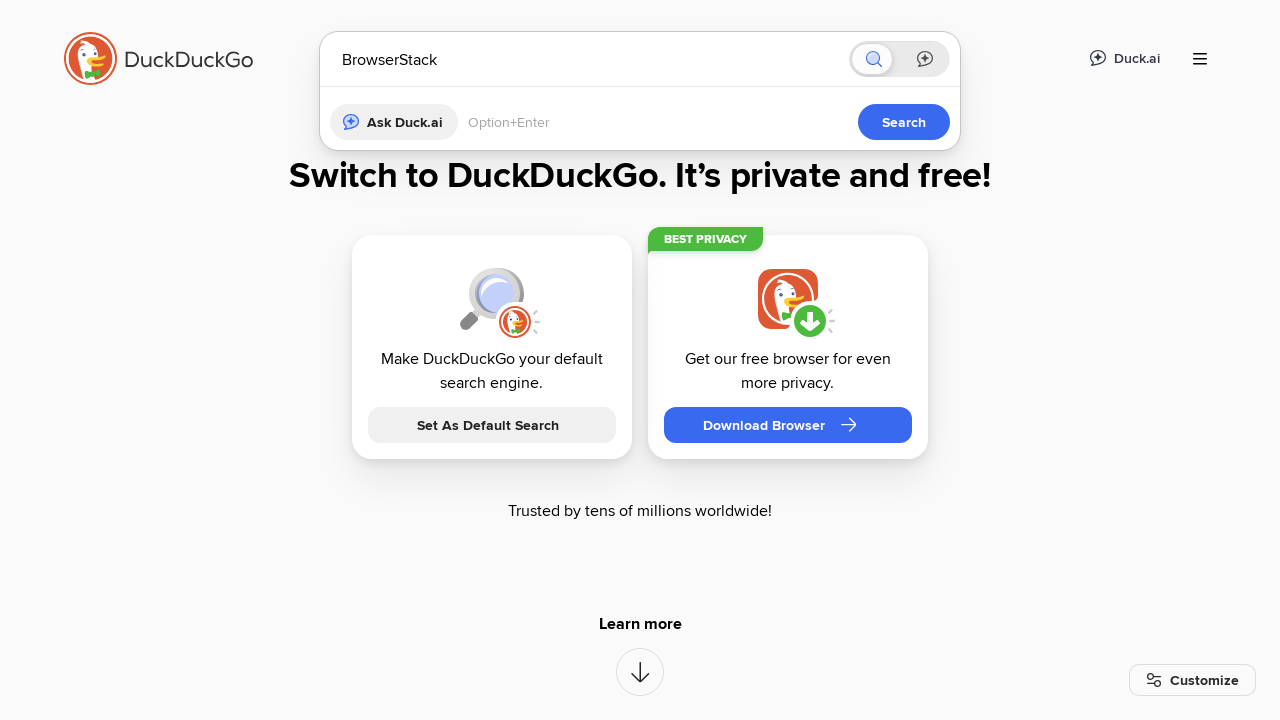

Pressed Enter to submit the search query on [name="q"]
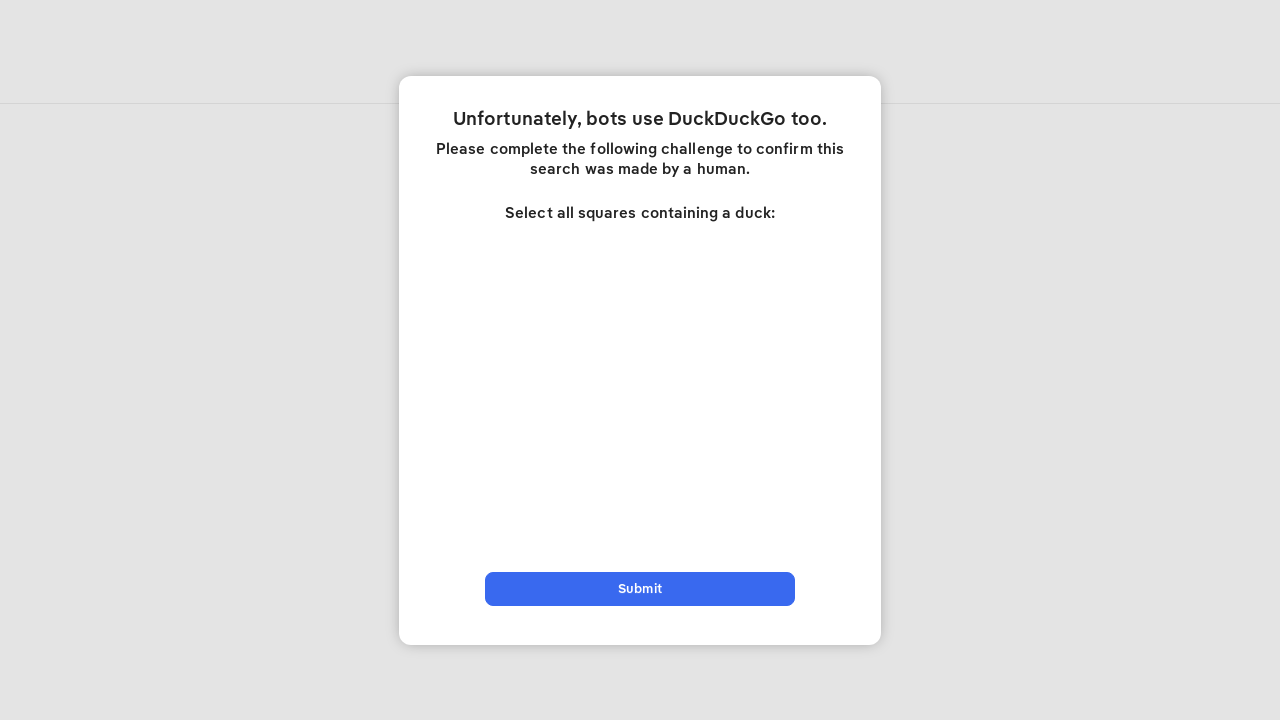

Search results page loaded (domcontentloaded)
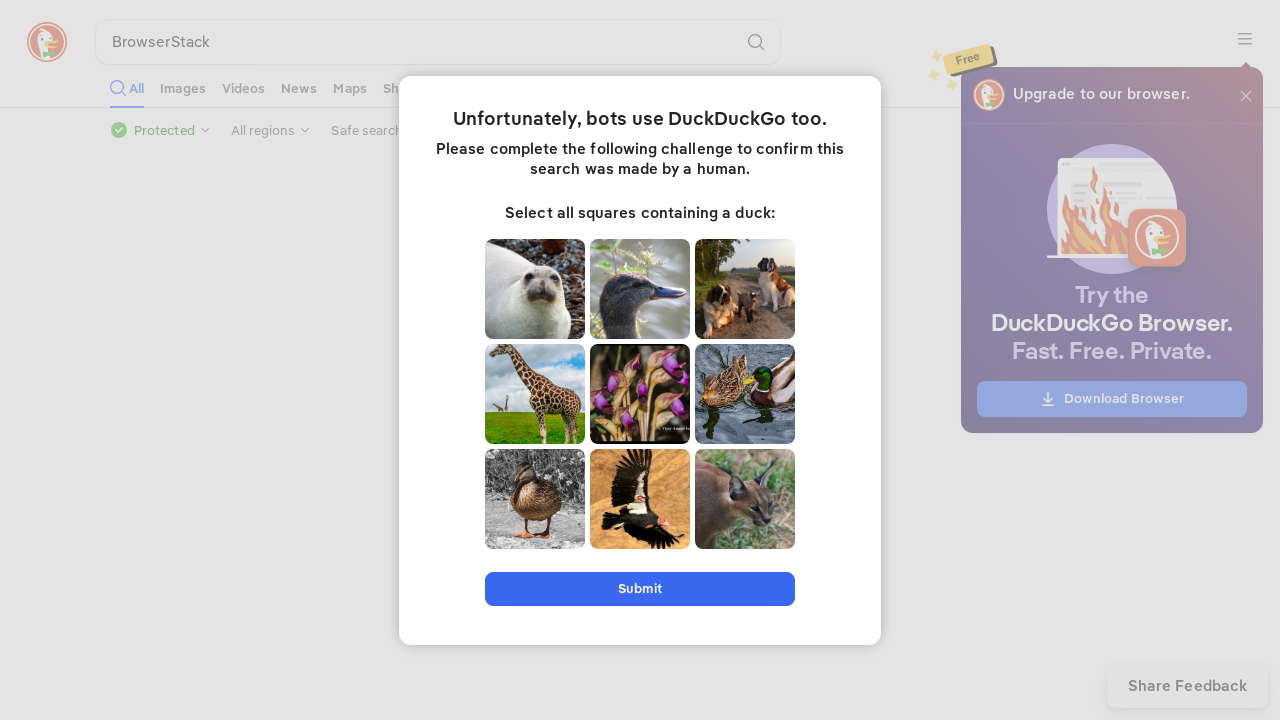

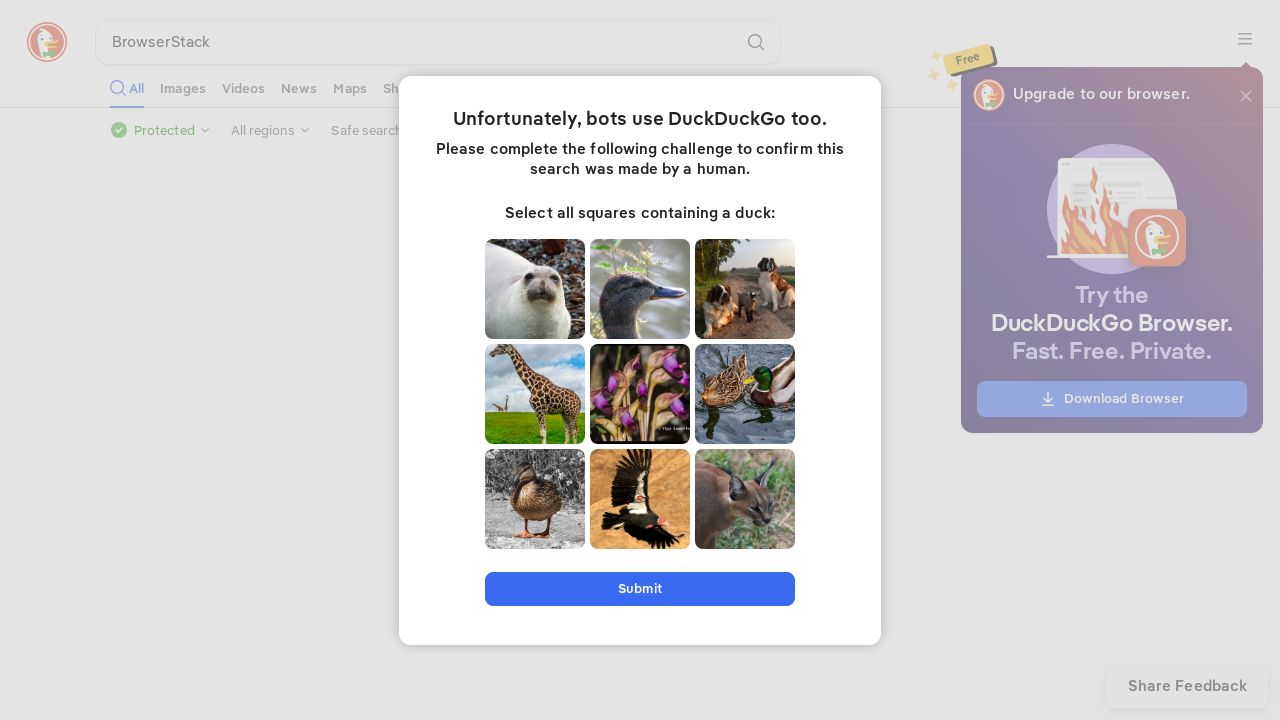